Tests YouTube search functionality by entering a search query "Eve" in the search box and submitting it, then verifies the page title contains the search term.

Starting URL: https://www.youtube.com/

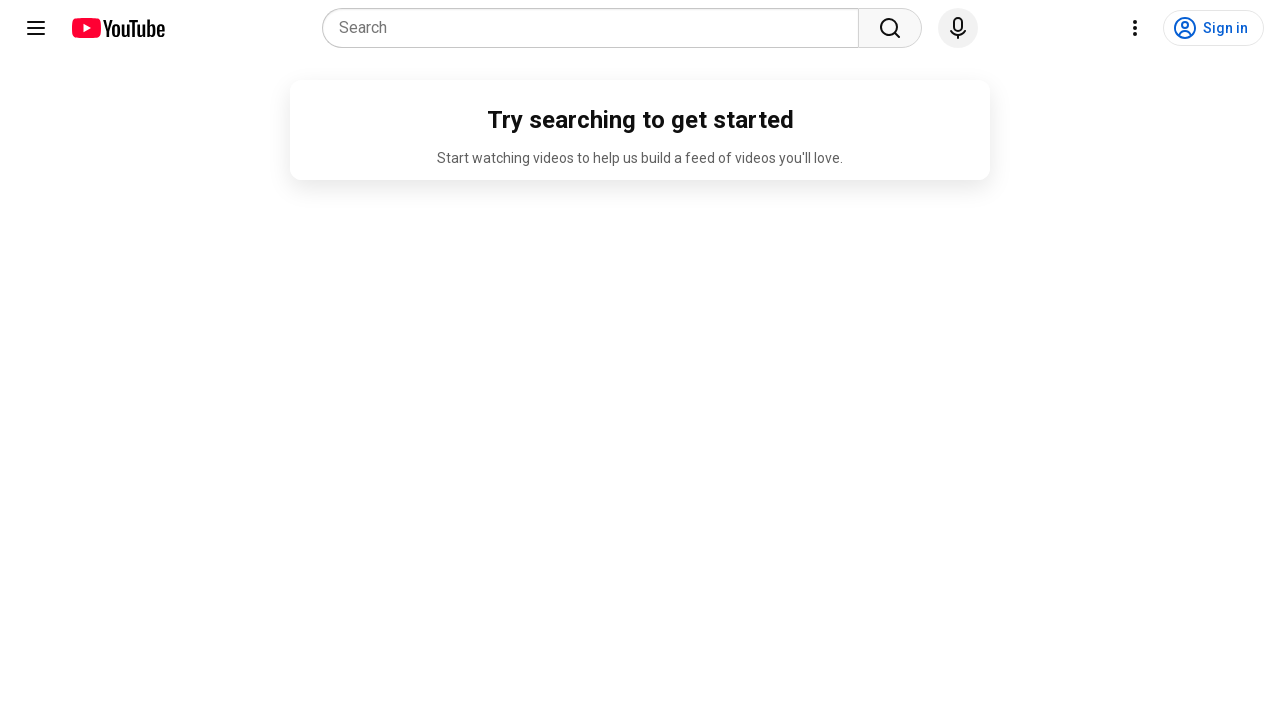

Filled YouTube search box with query 'Eve' on input[name='search_query']
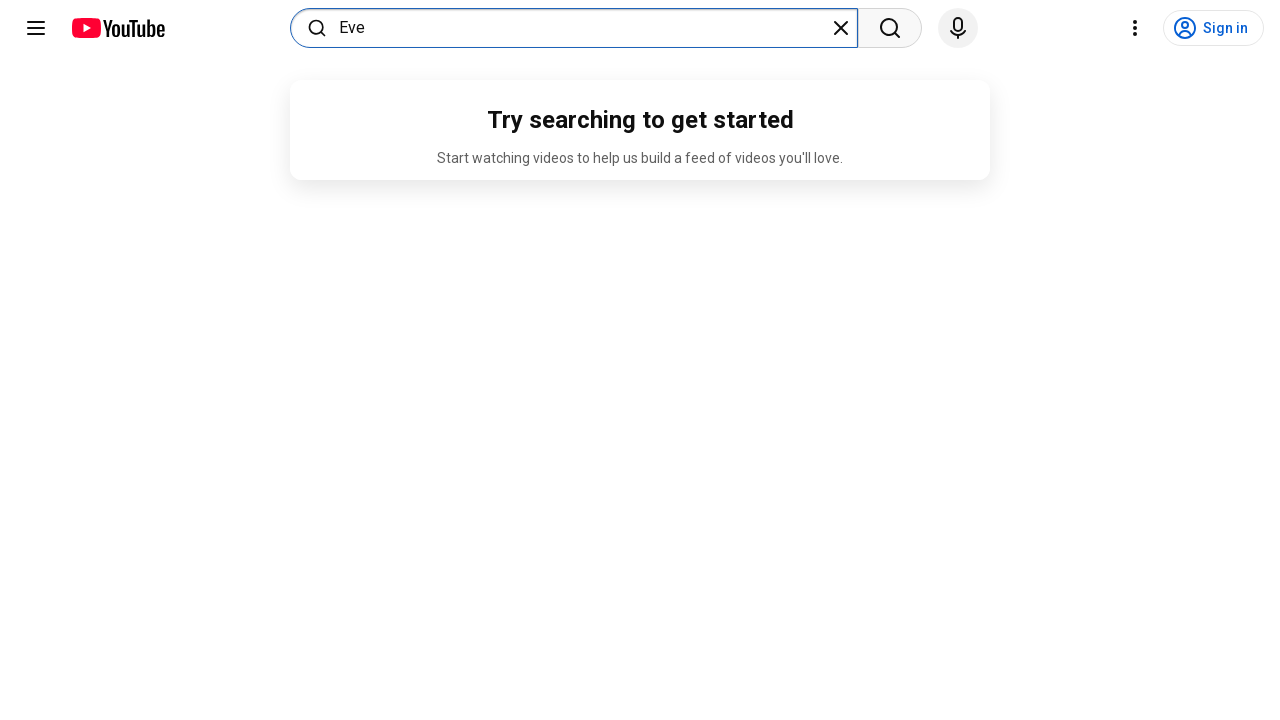

Pressed Enter to submit search query on input[name='search_query']
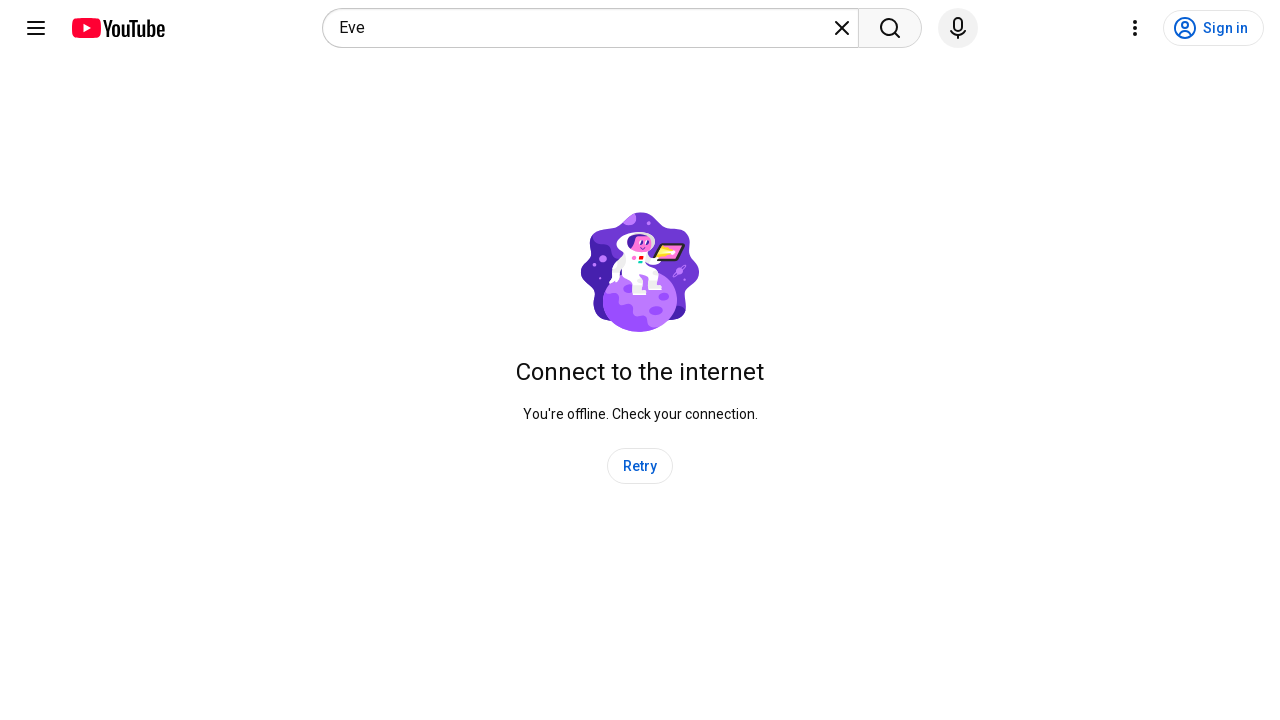

Waited for search results page to load (networkidle)
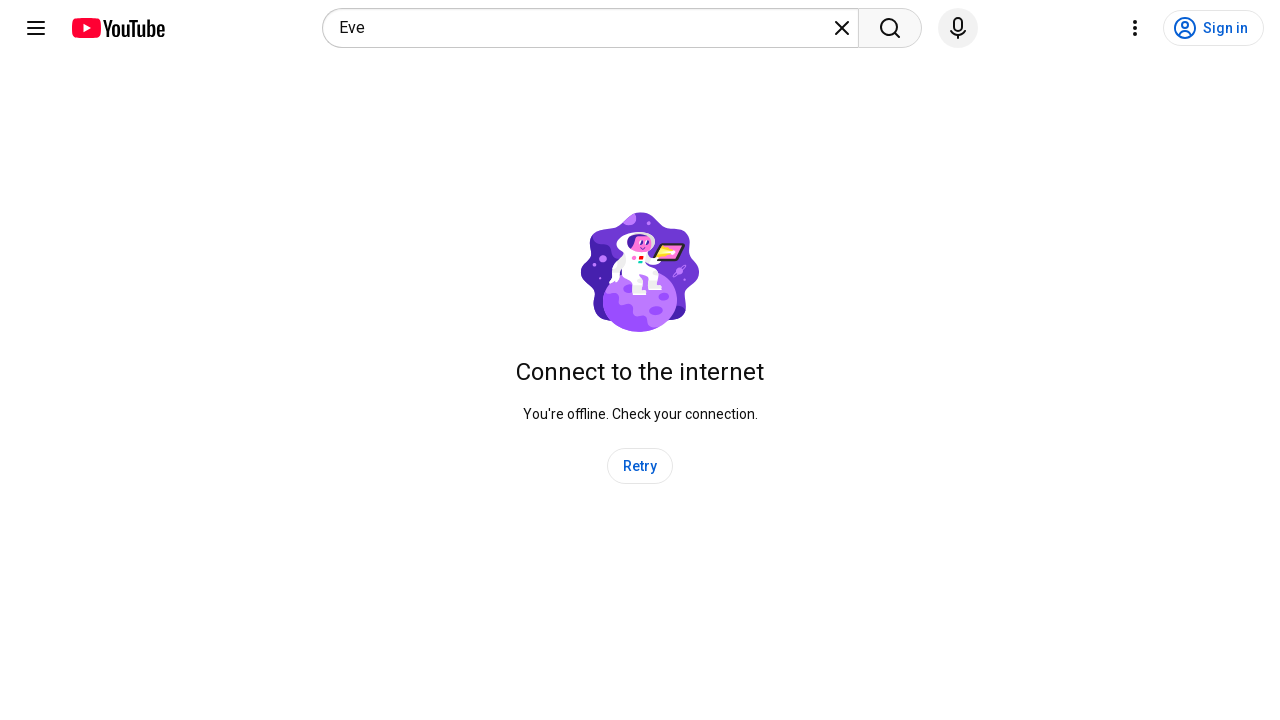

Verified page title contains 'Eve - YouTube'
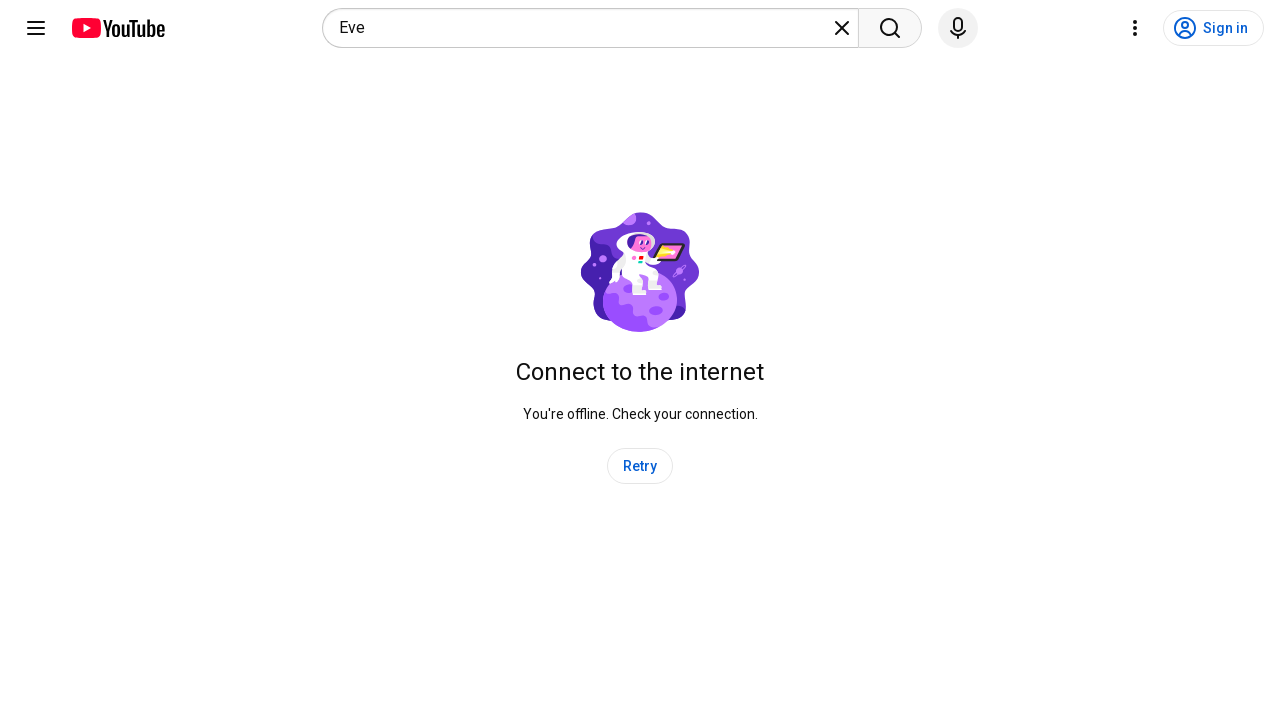

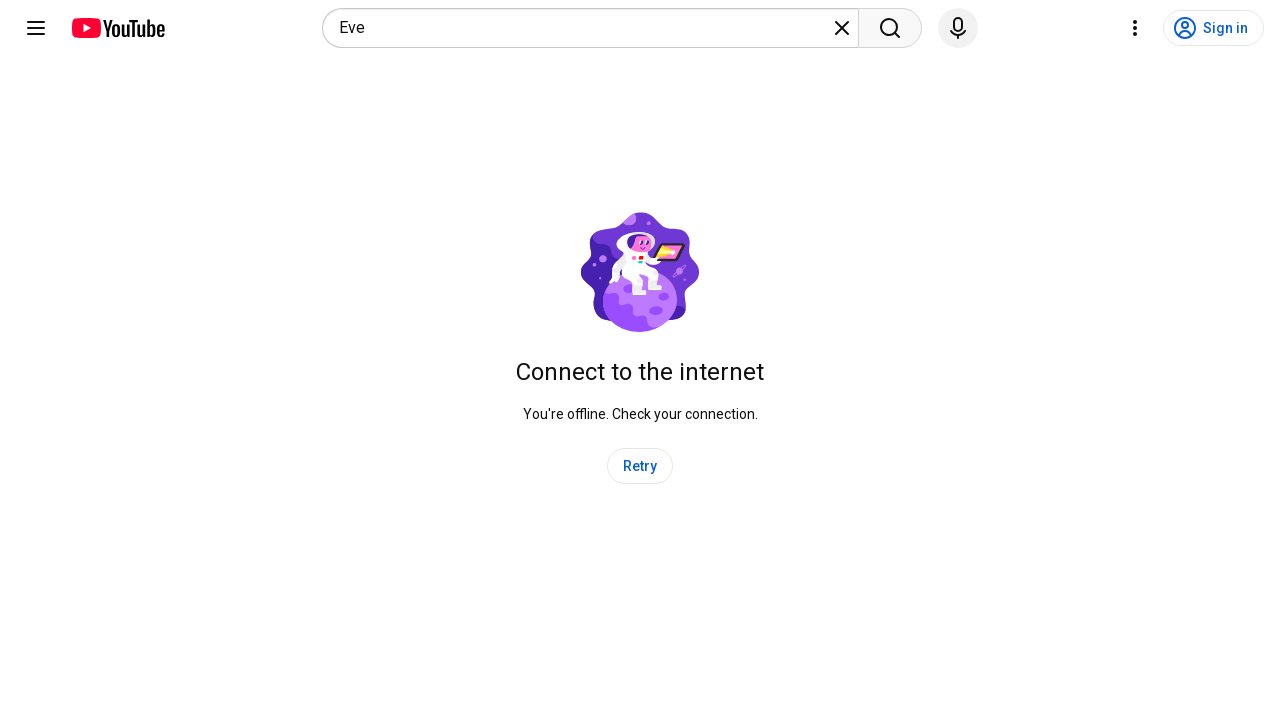